Tests dismissing a prompt dialog after entering text

Starting URL: https://testpages.eviltester.com/styled/alerts/alert-test.html

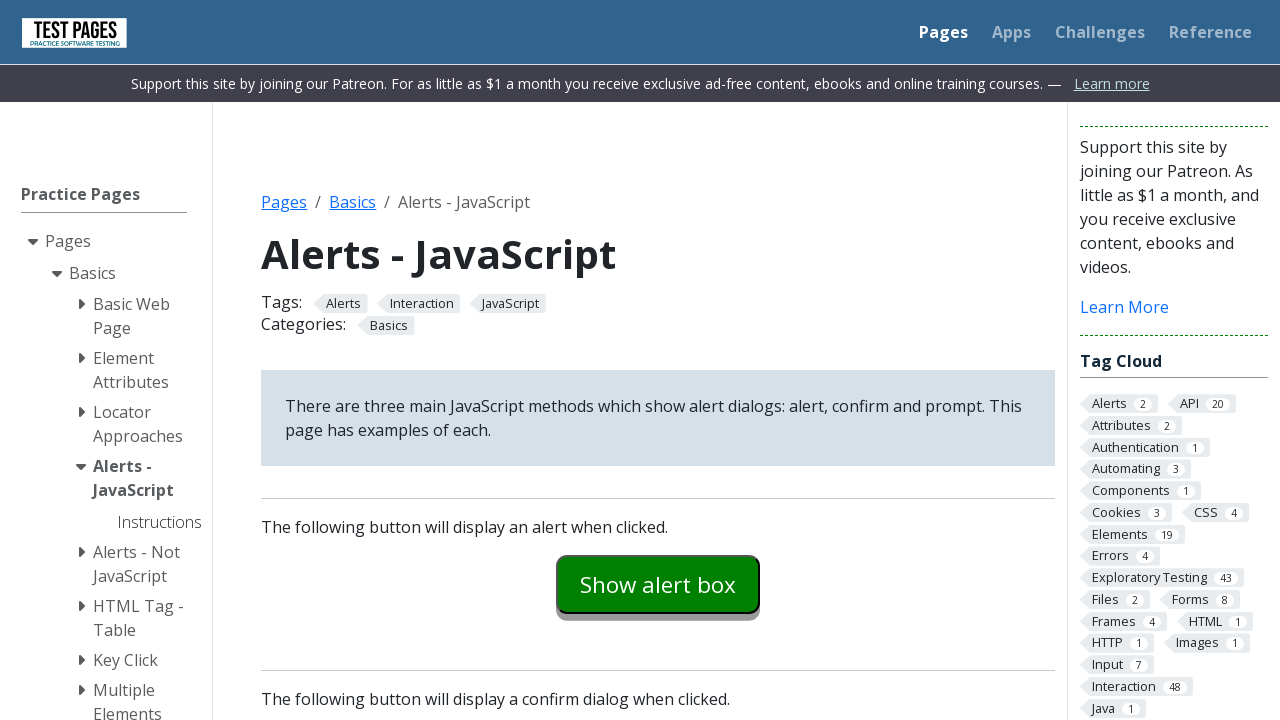

Set up dialog handler to dismiss prompts
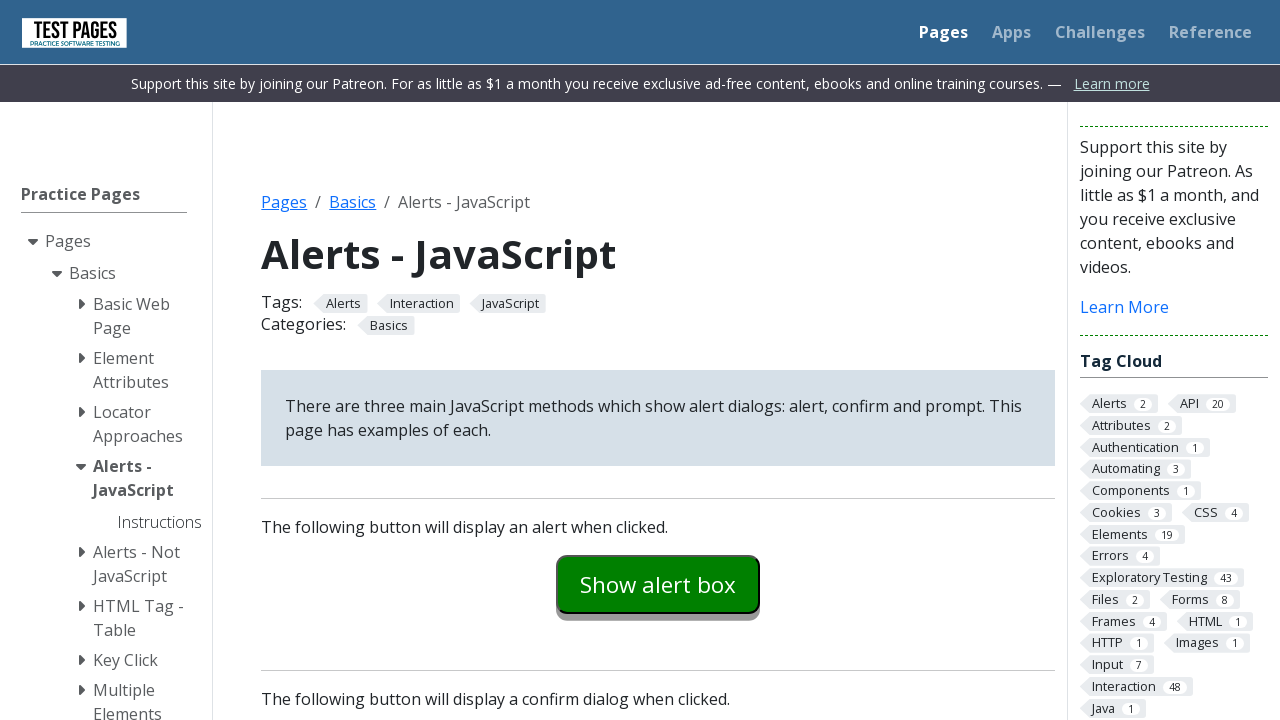

Clicked prompt button to trigger dialog at (658, 360) on #promptexample
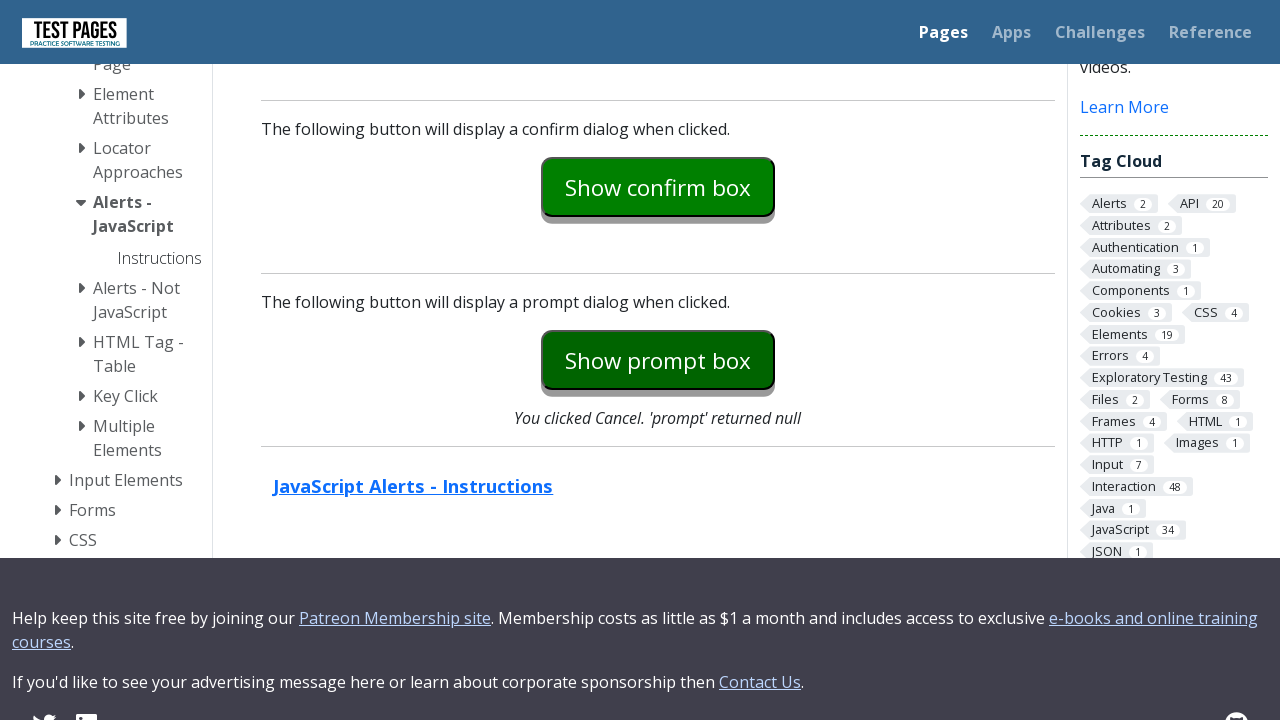

Prompt explanation text appeared after dismissing dialog
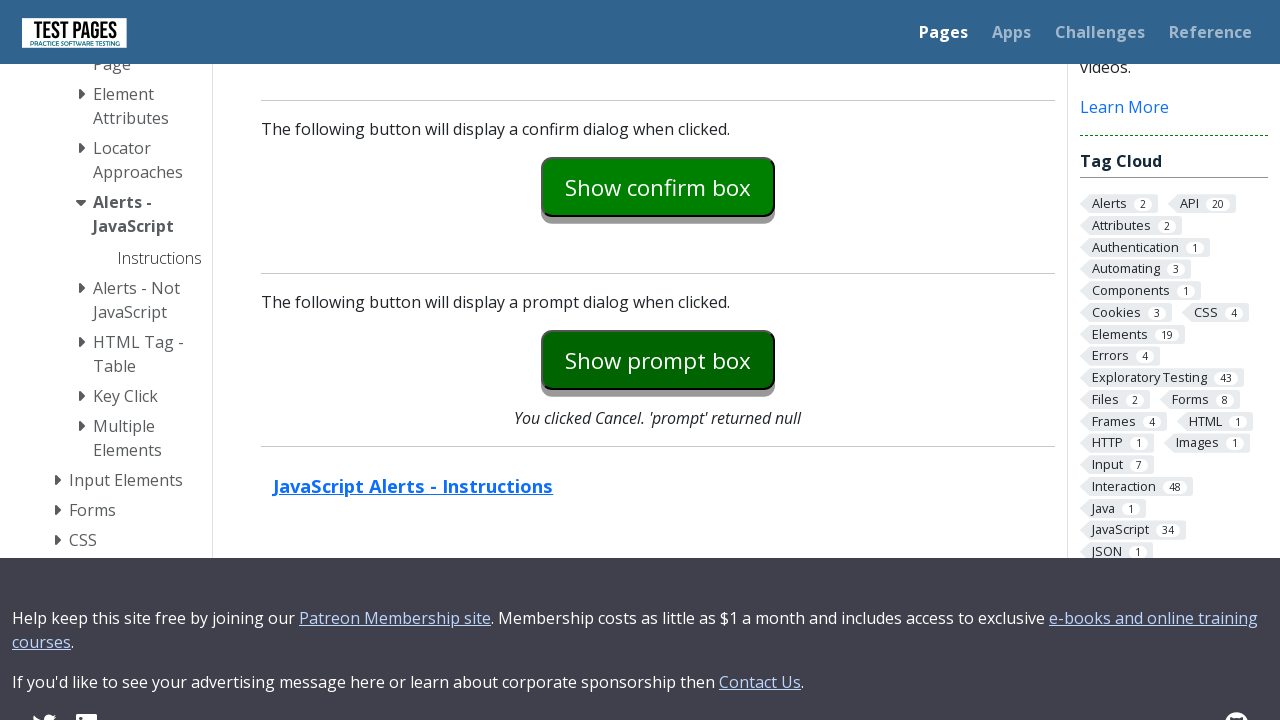

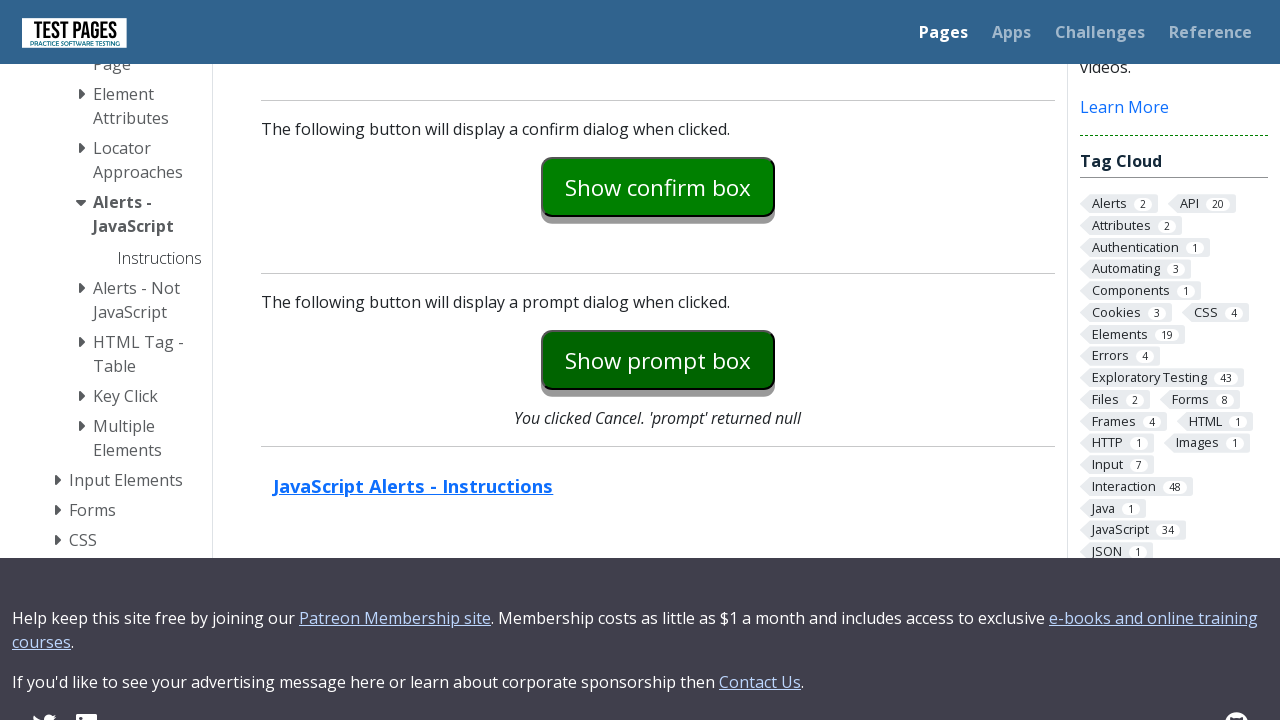